Tests registration form submission by filling in first name, last name, and email fields, then submitting the form

Starting URL: http://suninjuly.github.io/registration1.html

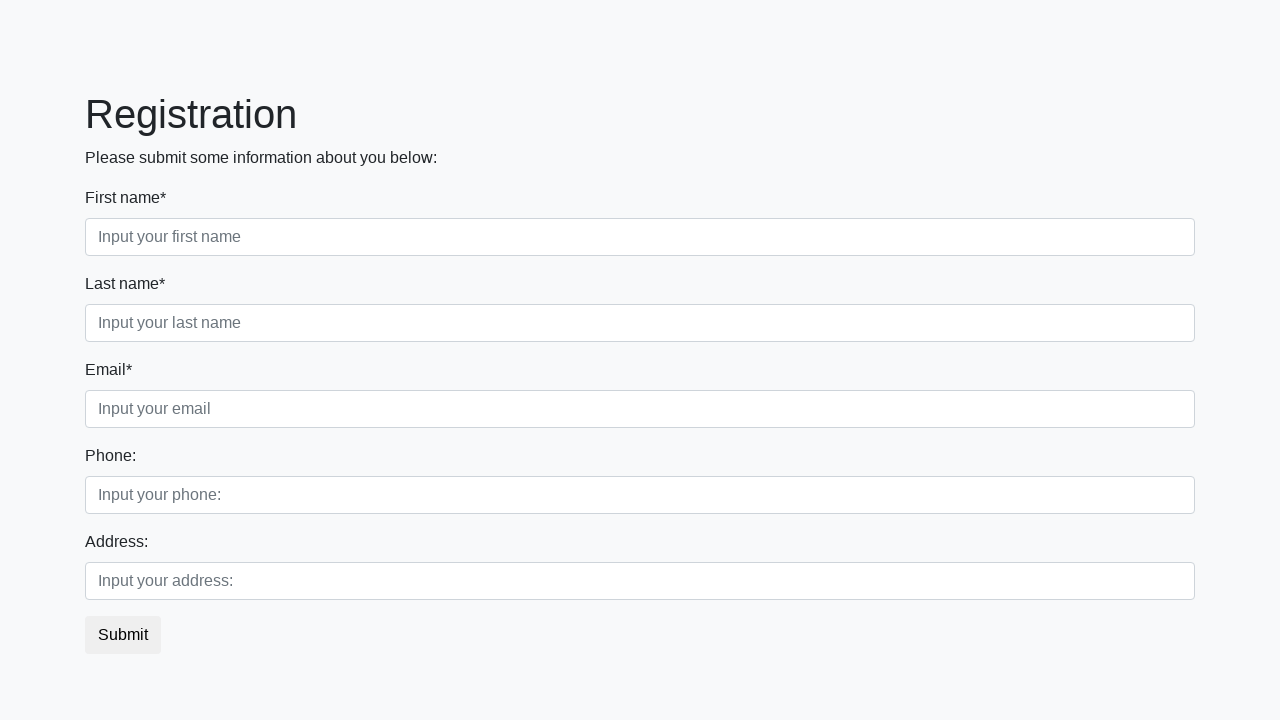

Filled first name field with 'Ivan' on .first_block .first
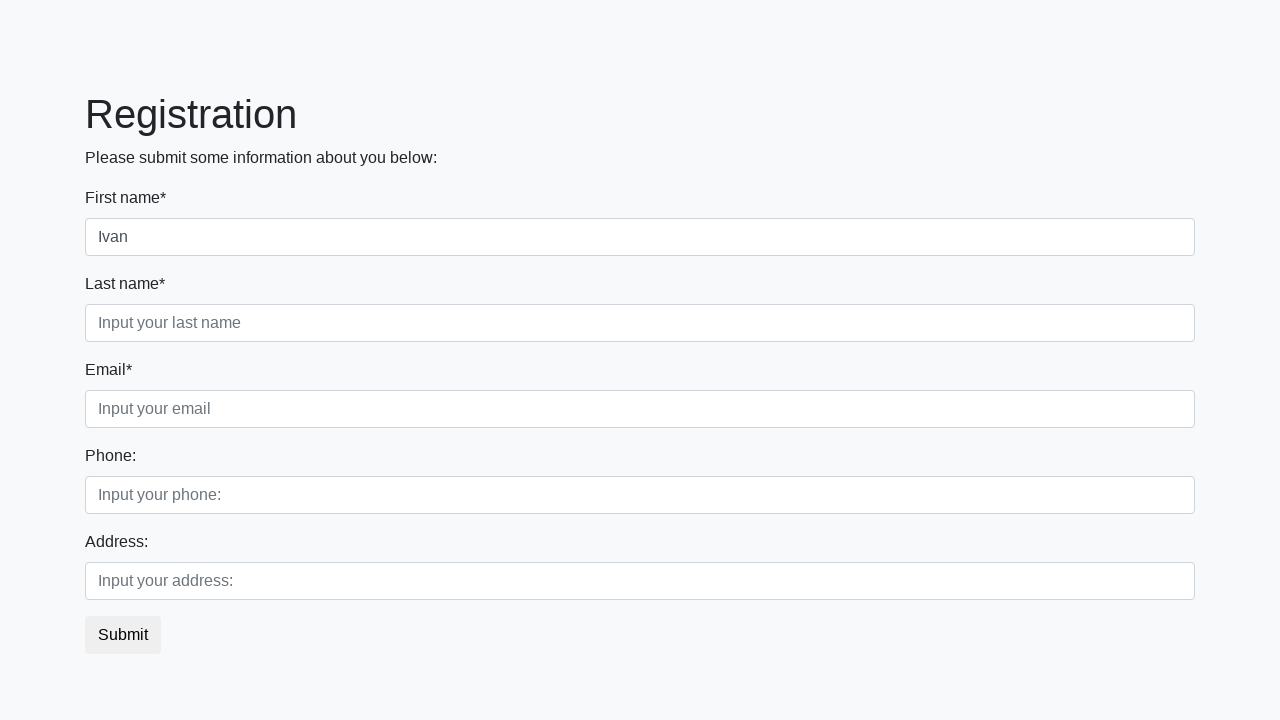

Filled last name field with 'Petrov' on .first_block .second
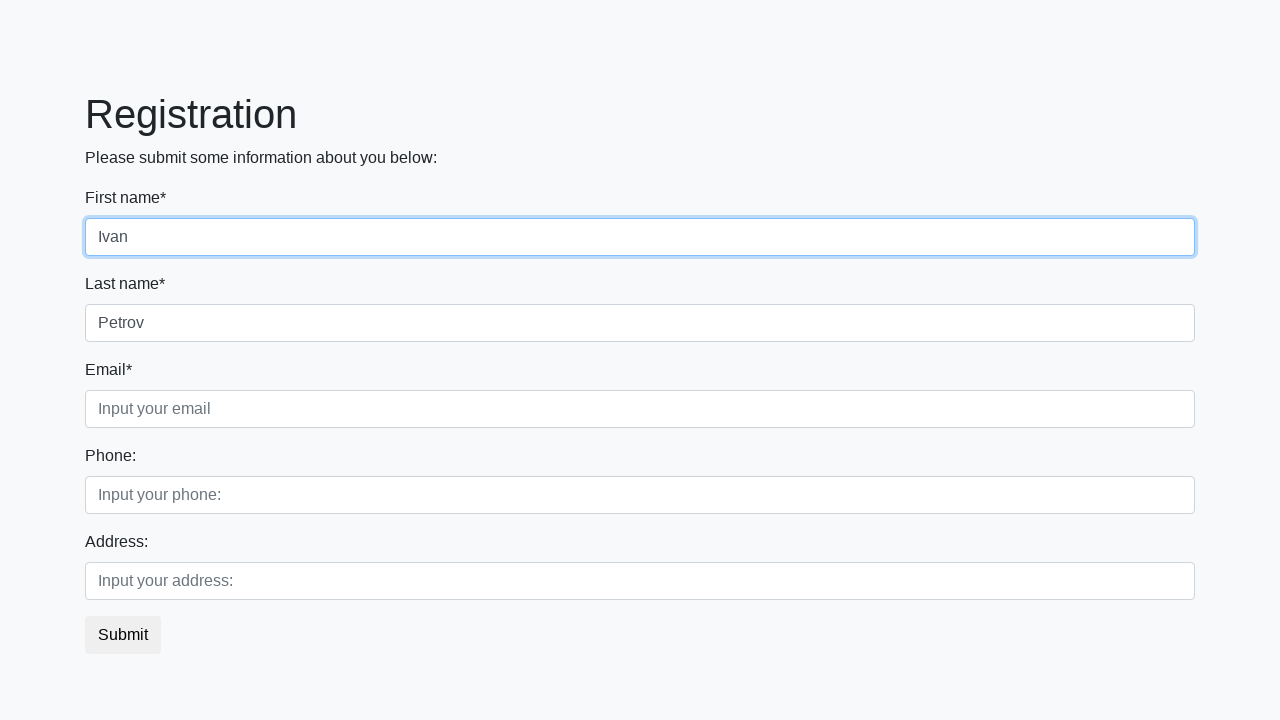

Filled email field with 'test@test.com' on .first_block .third
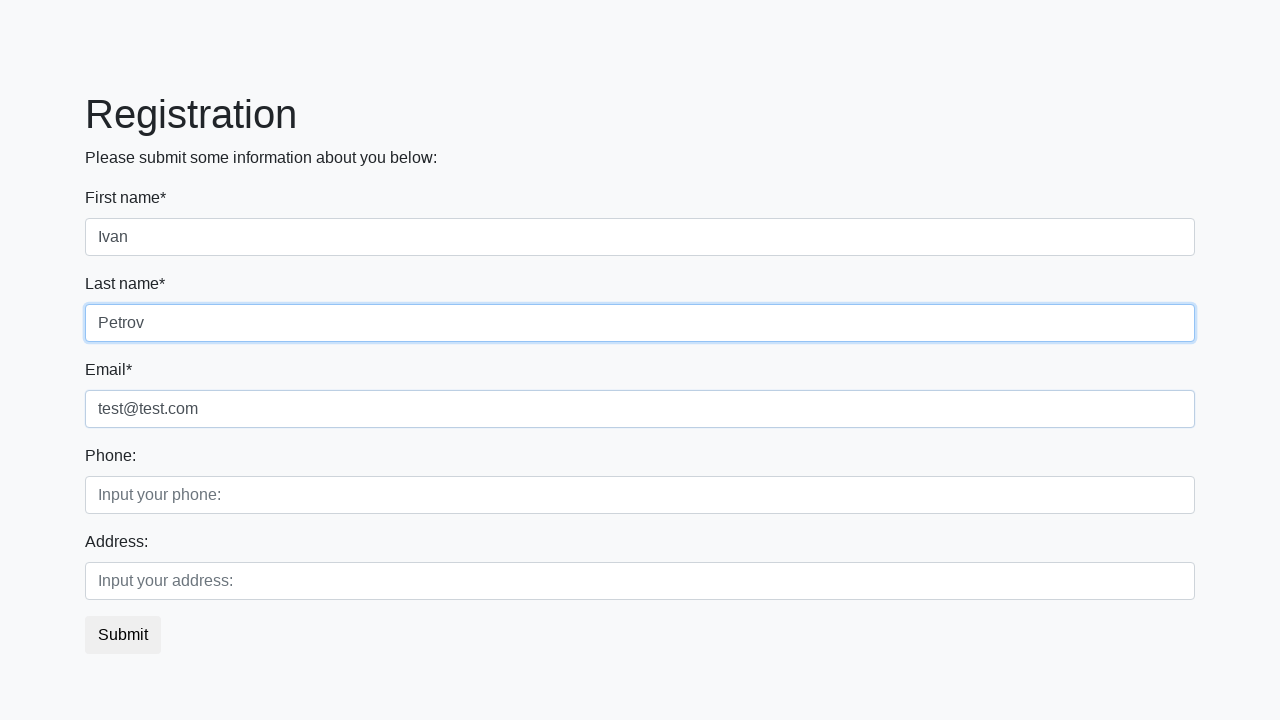

Clicked submit button to register at (123, 635) on button.btn
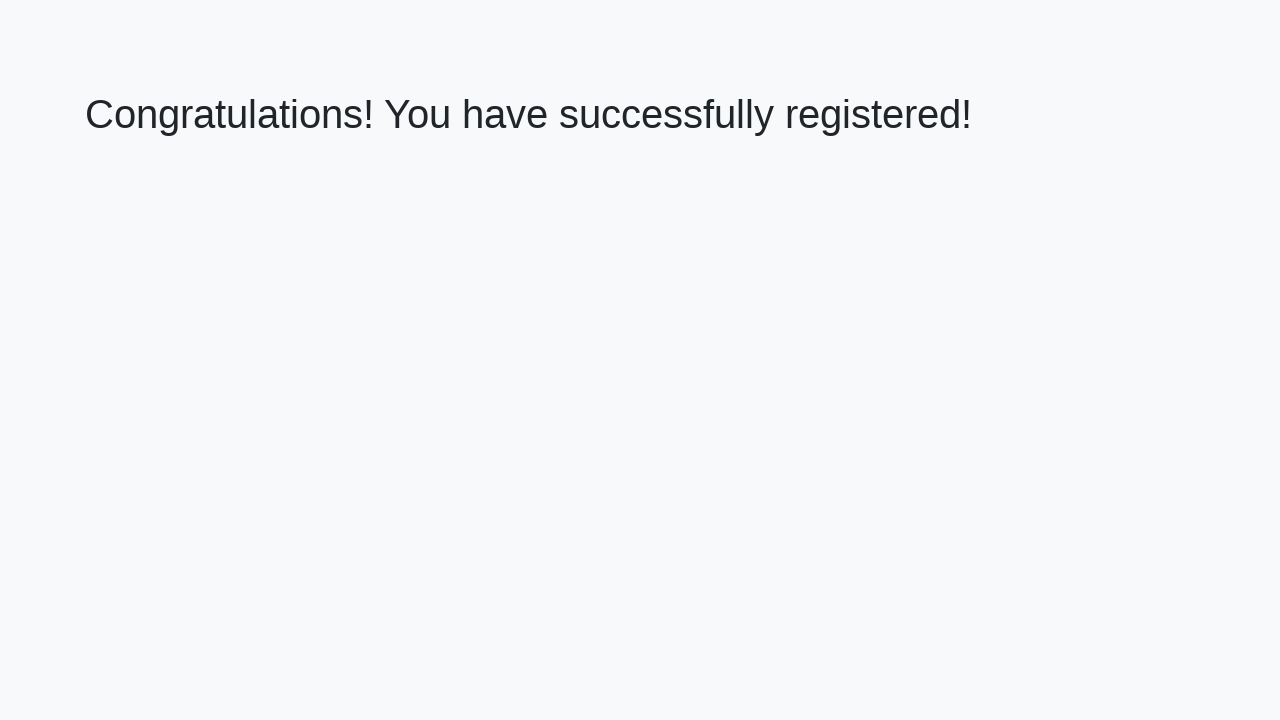

Success message heading appeared
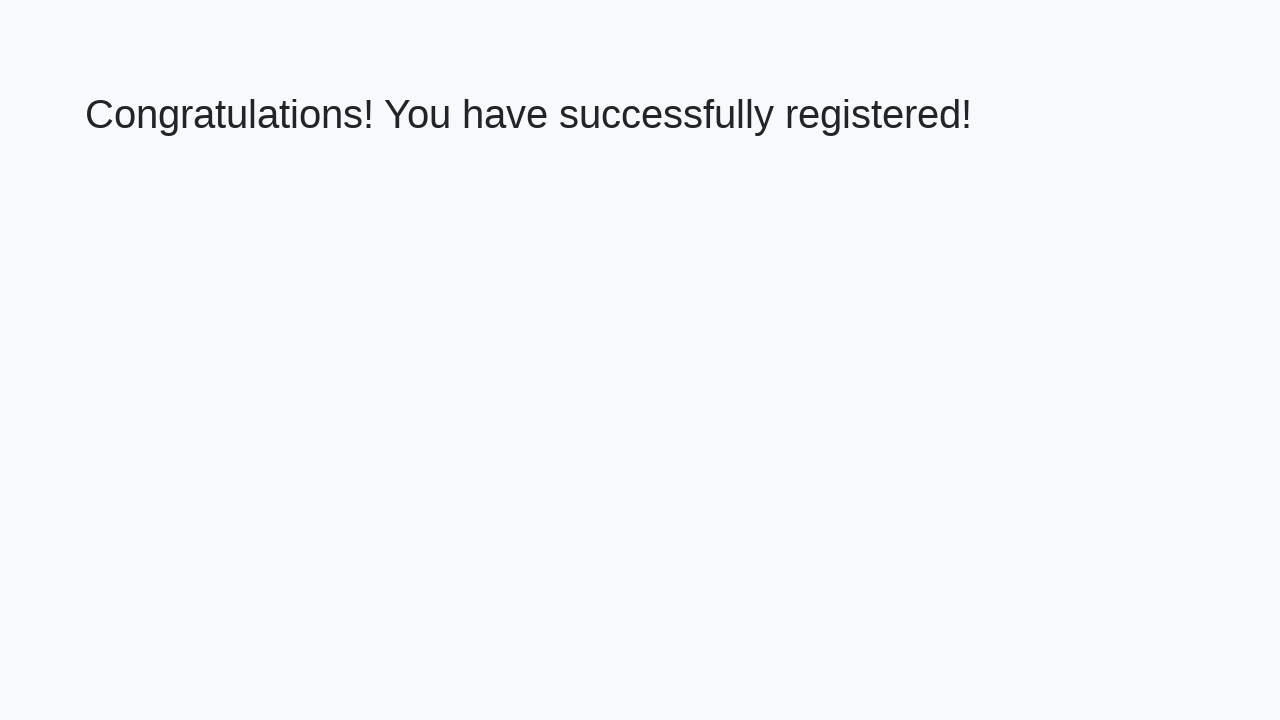

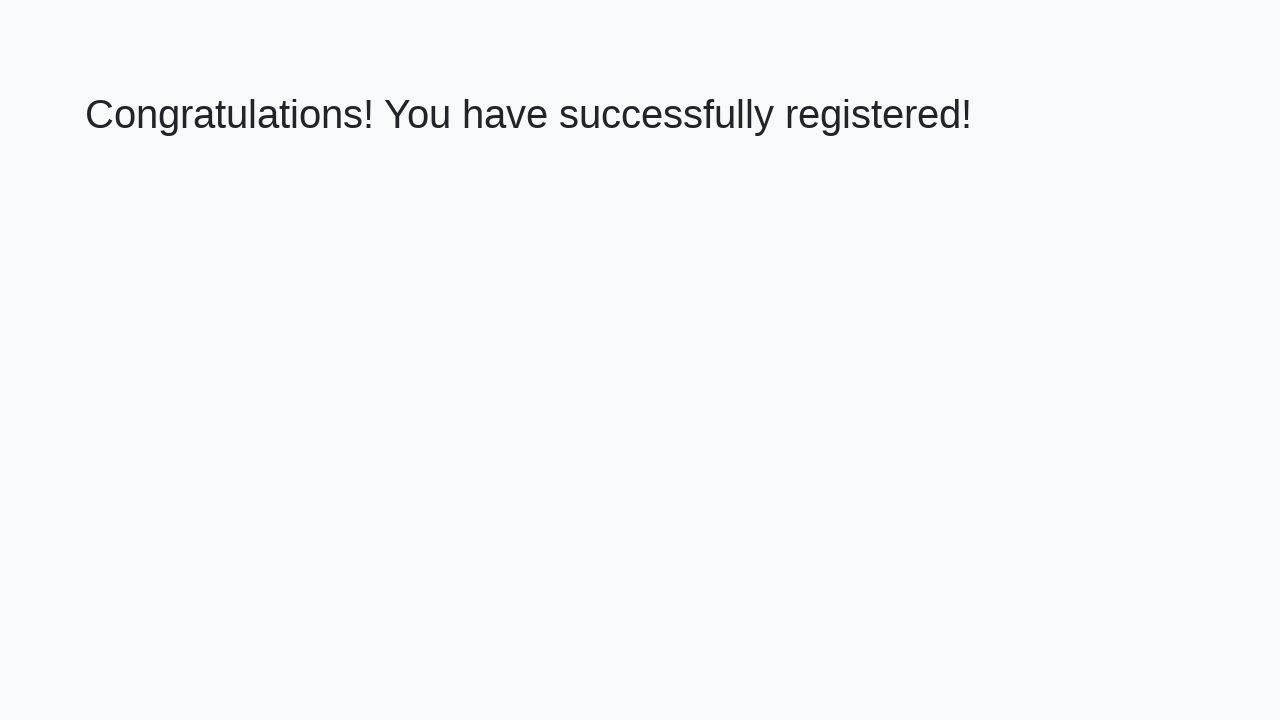